Navigates to Selenium website, performs mouse hover on Getting Started section, right-clicks on it, and simulates keyboard navigation

Starting URL: https://www.selenium.dev/

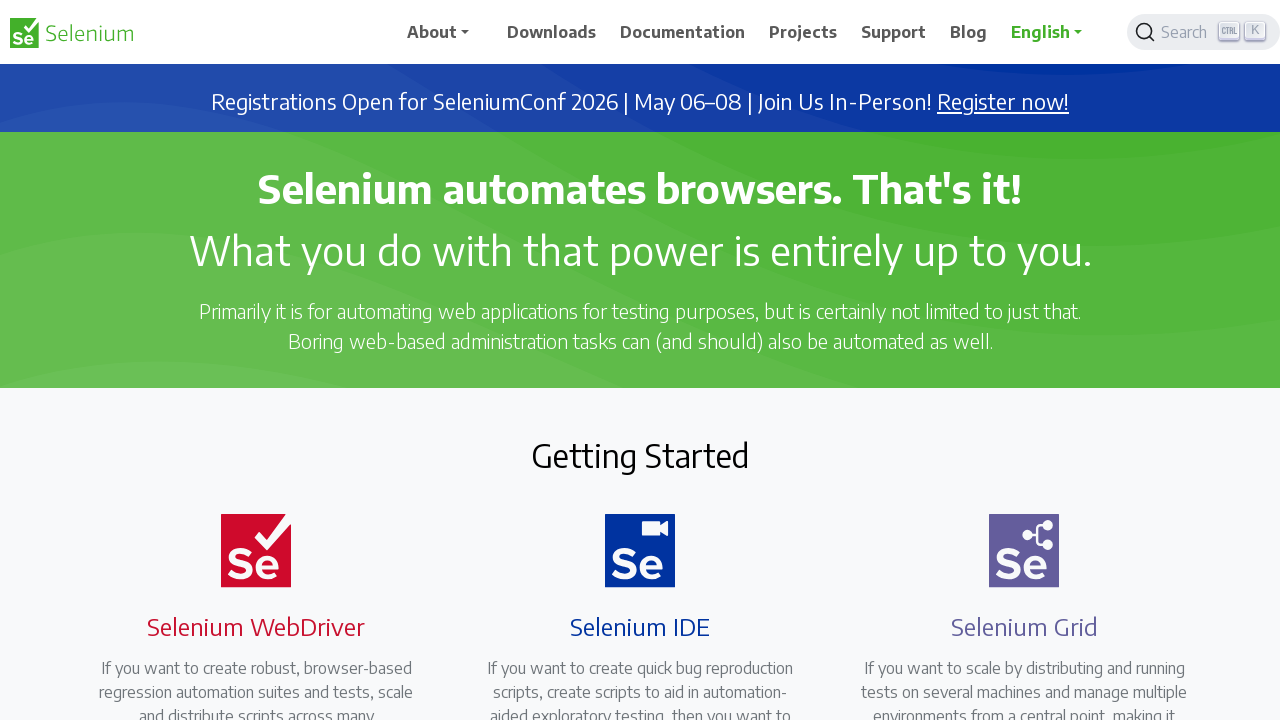

Located the Getting Started element
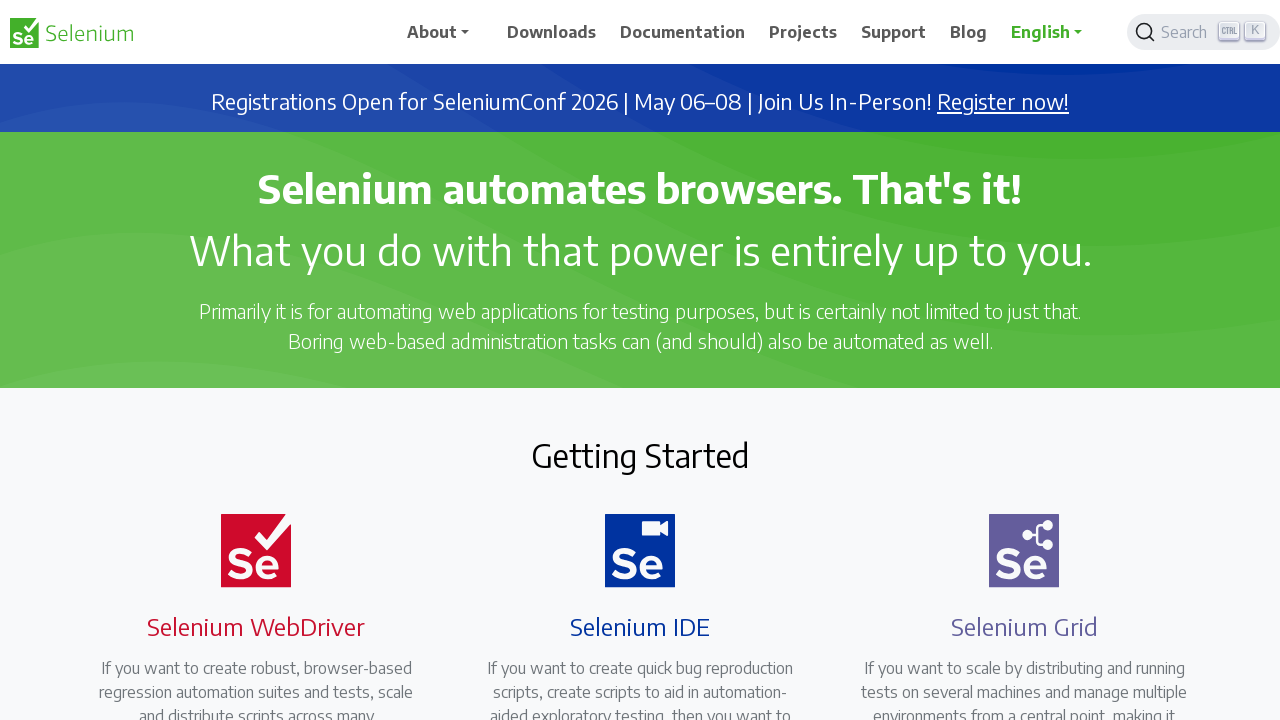

Hovered over the Getting Started section at (640, 455) on xpath=//h2[text()='Getting Started']
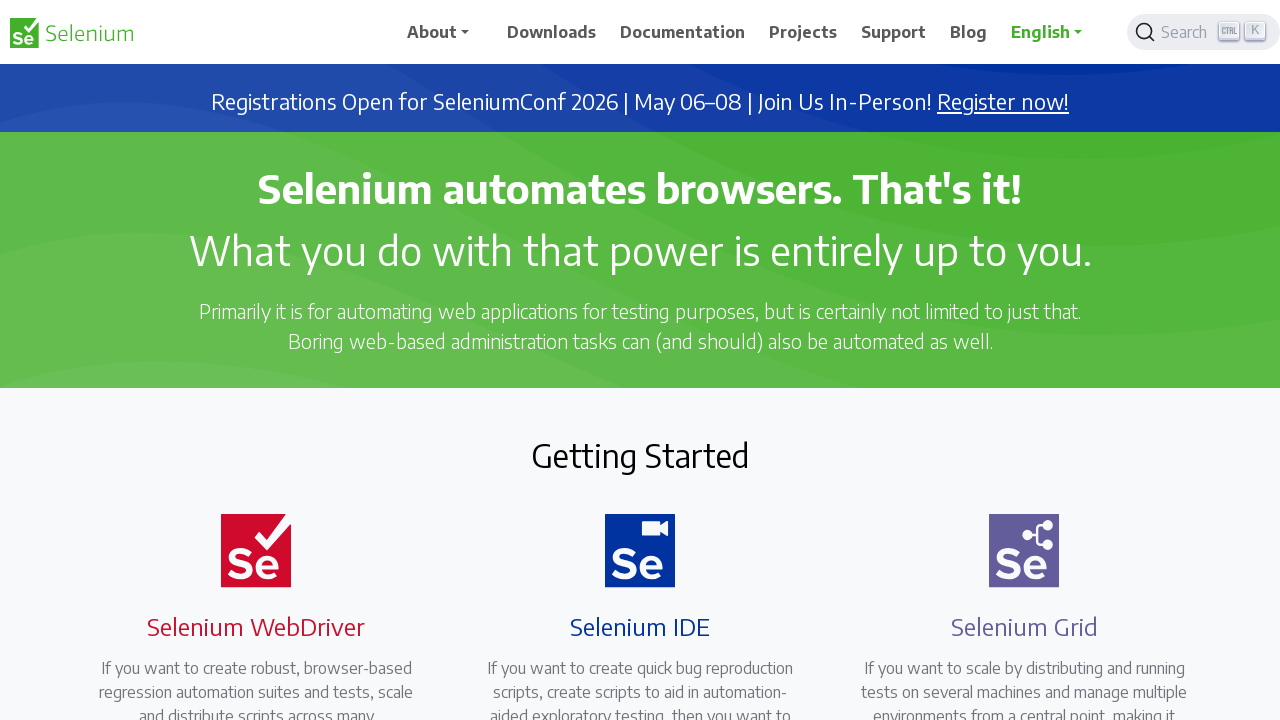

Right-clicked on the Getting Started section at (640, 455) on xpath=//h2[text()='Getting Started']
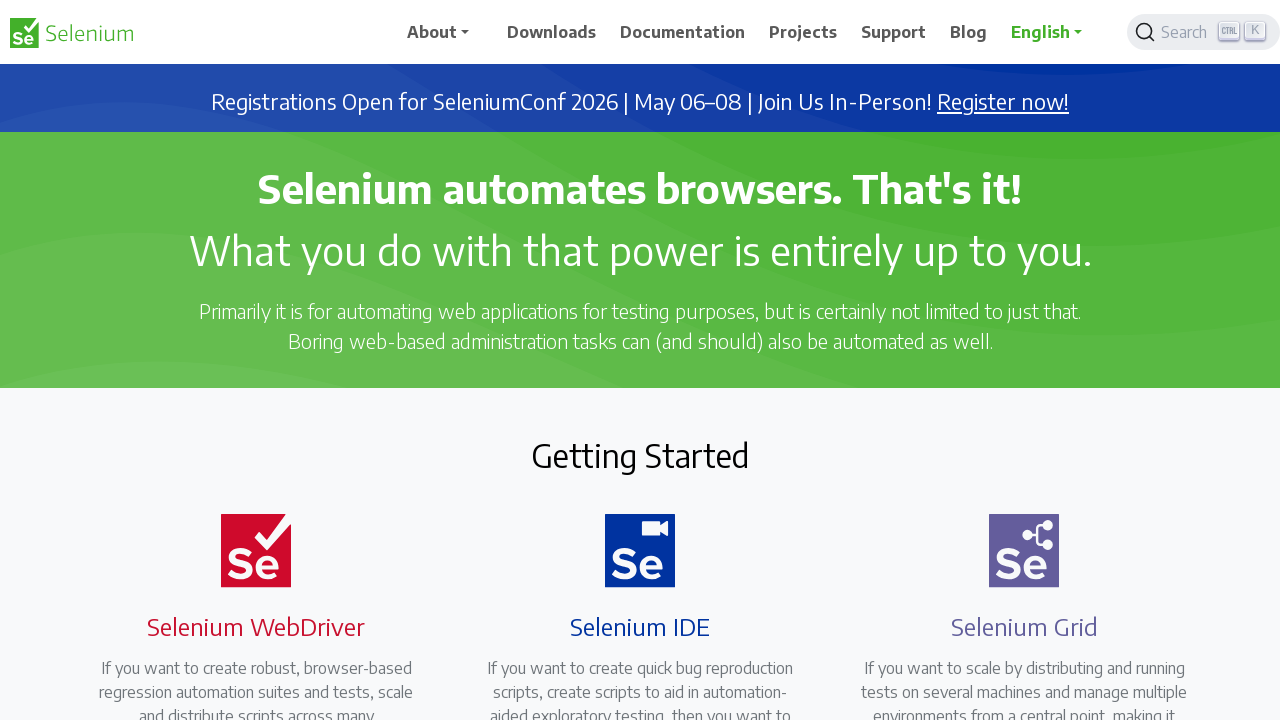

Pressed PageDown to scroll down (iteration 1/11)
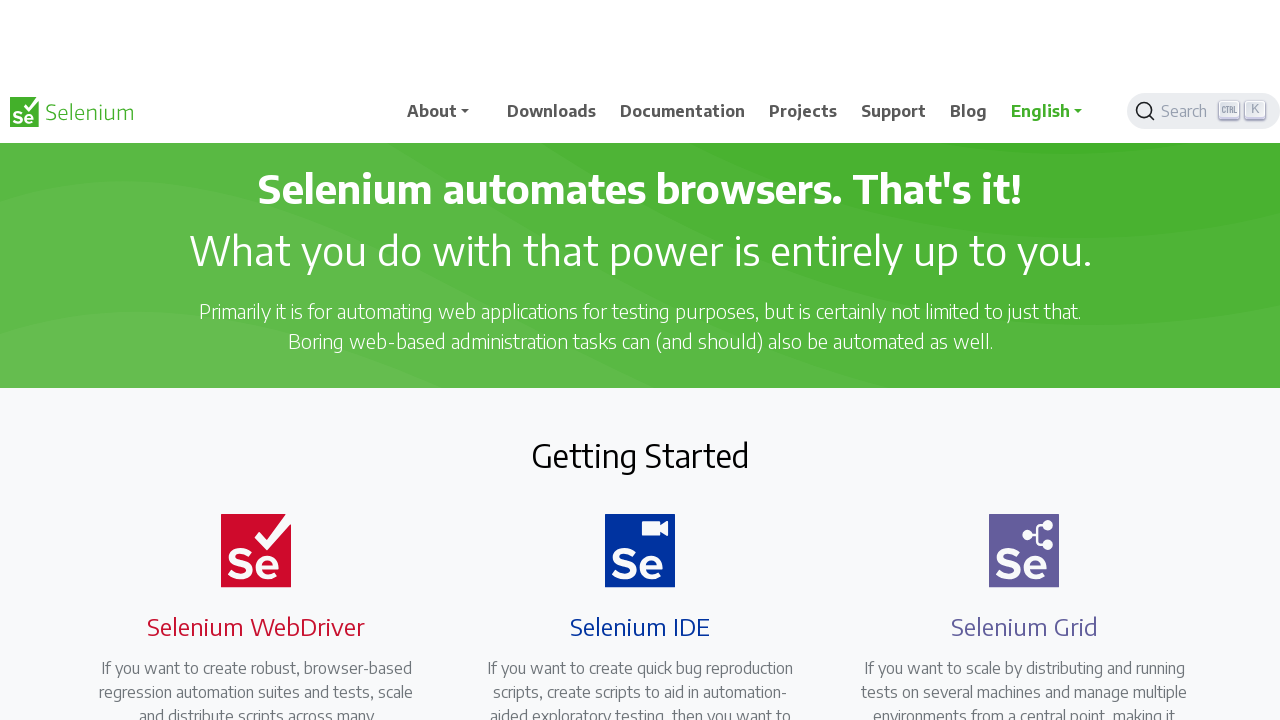

Waited 500ms after scroll
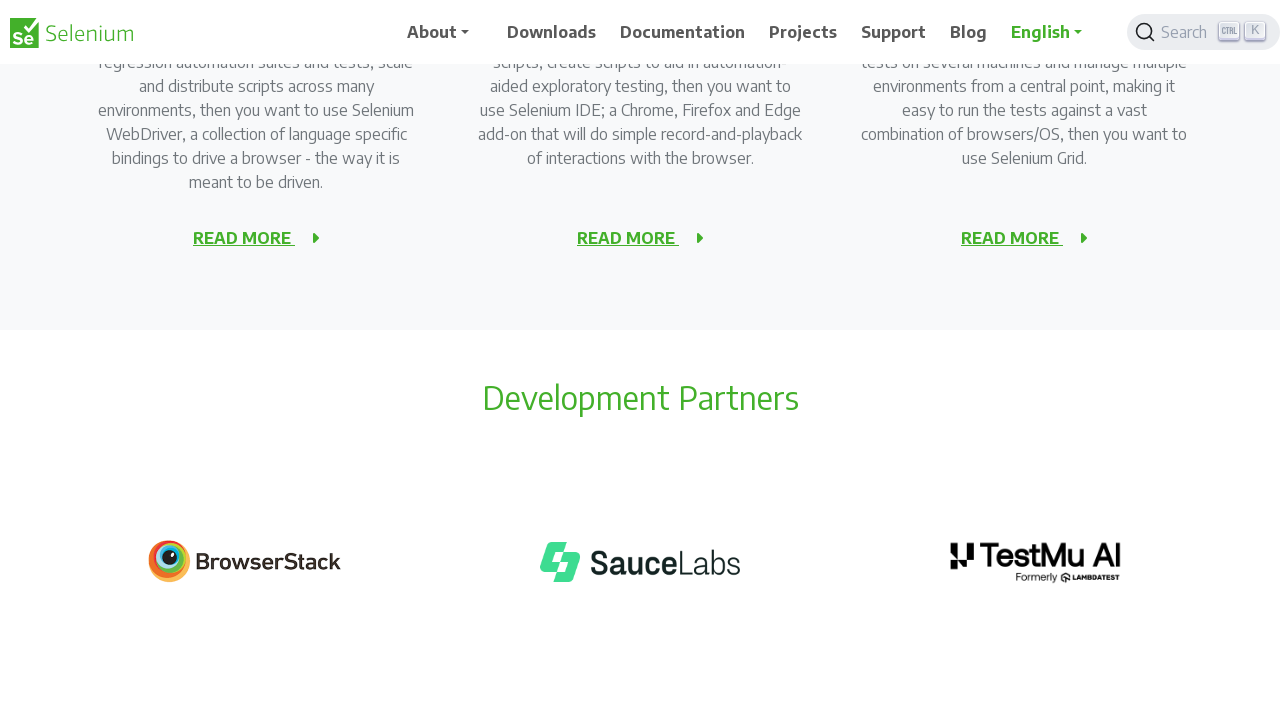

Pressed PageDown to scroll down (iteration 2/11)
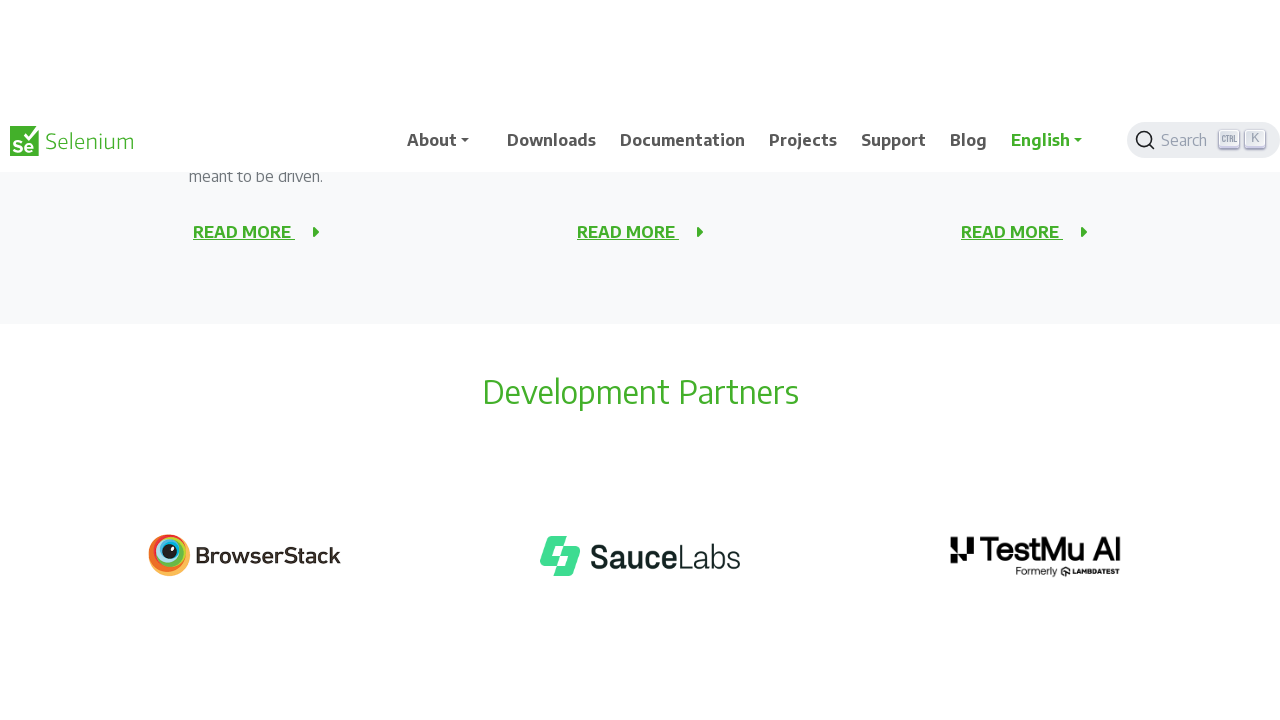

Waited 500ms after scroll
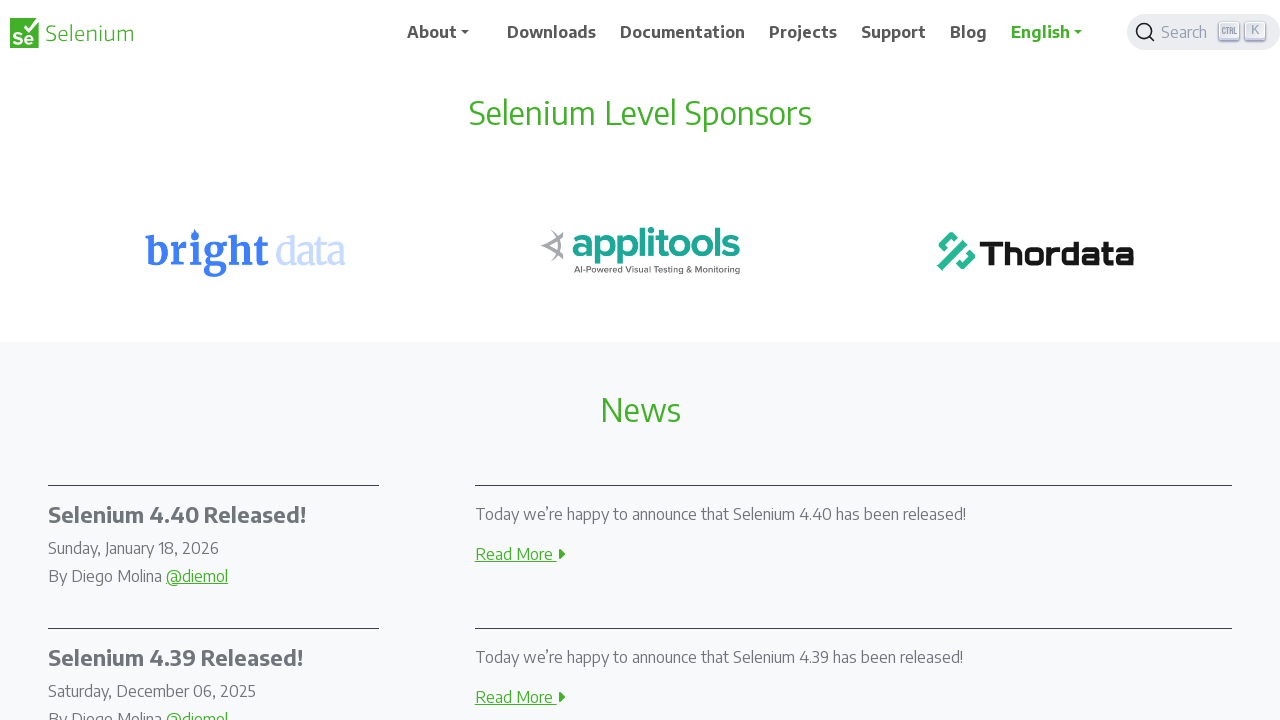

Pressed PageDown to scroll down (iteration 3/11)
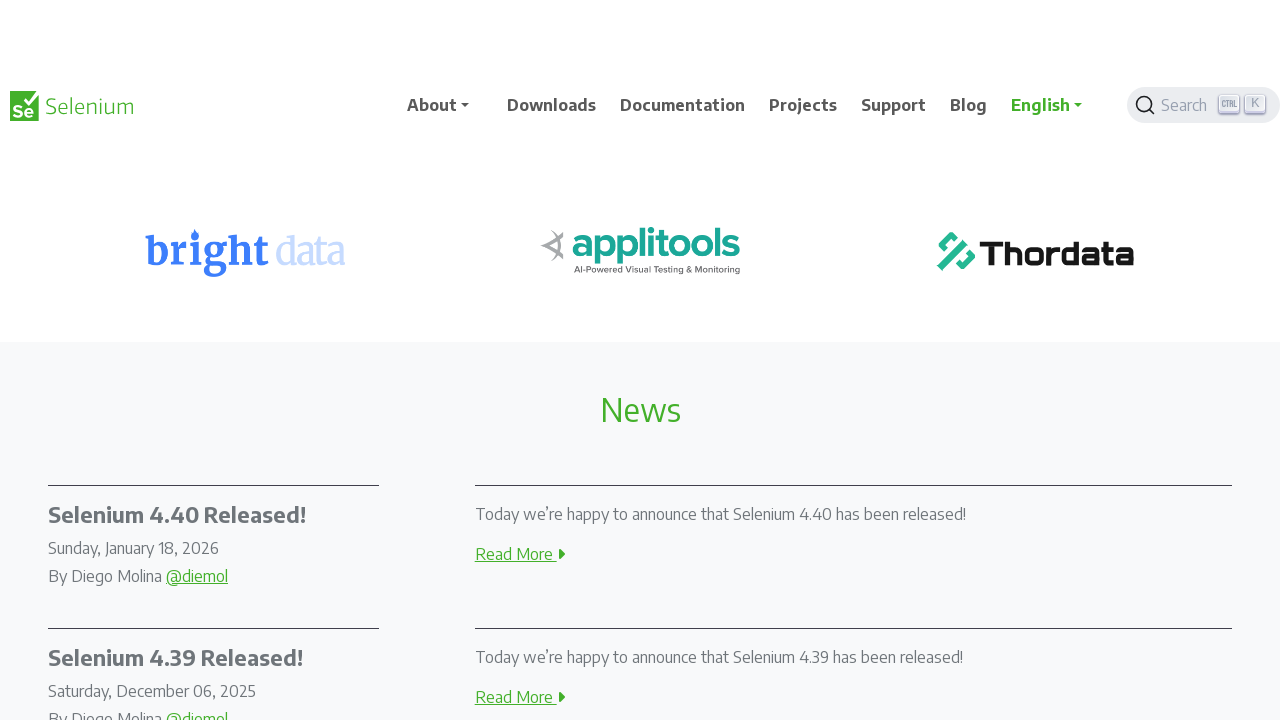

Waited 500ms after scroll
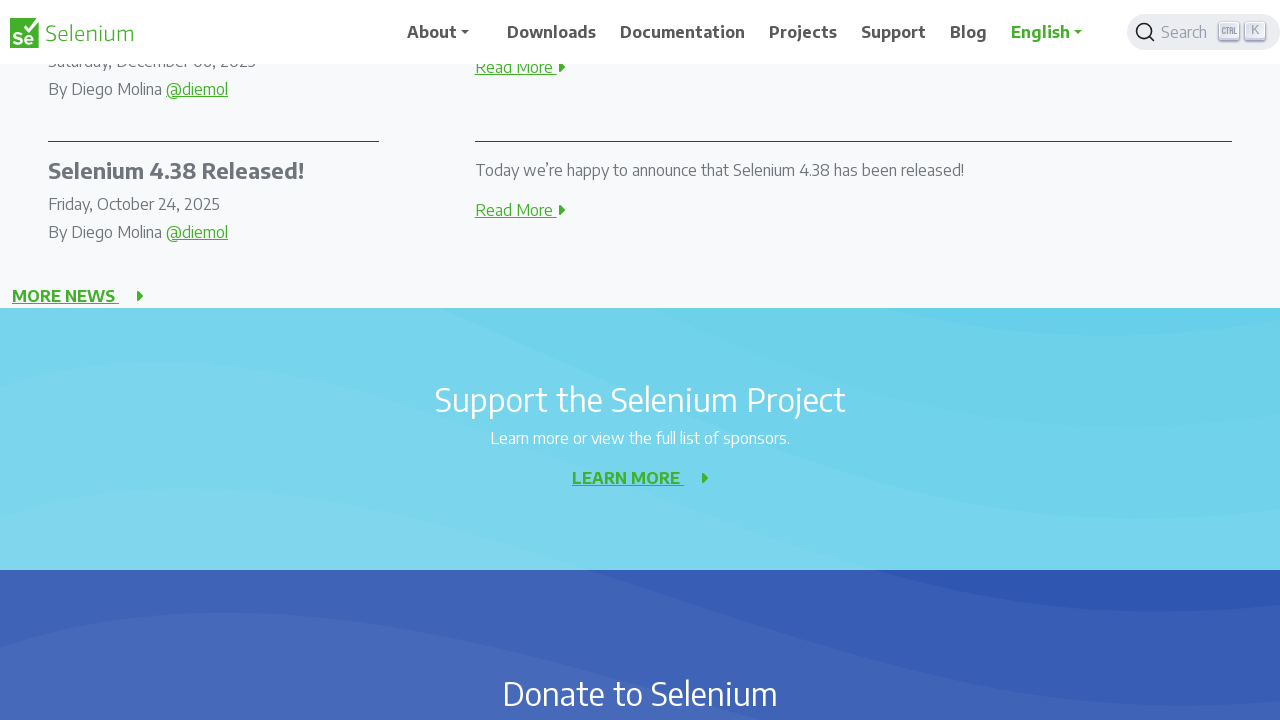

Pressed PageDown to scroll down (iteration 4/11)
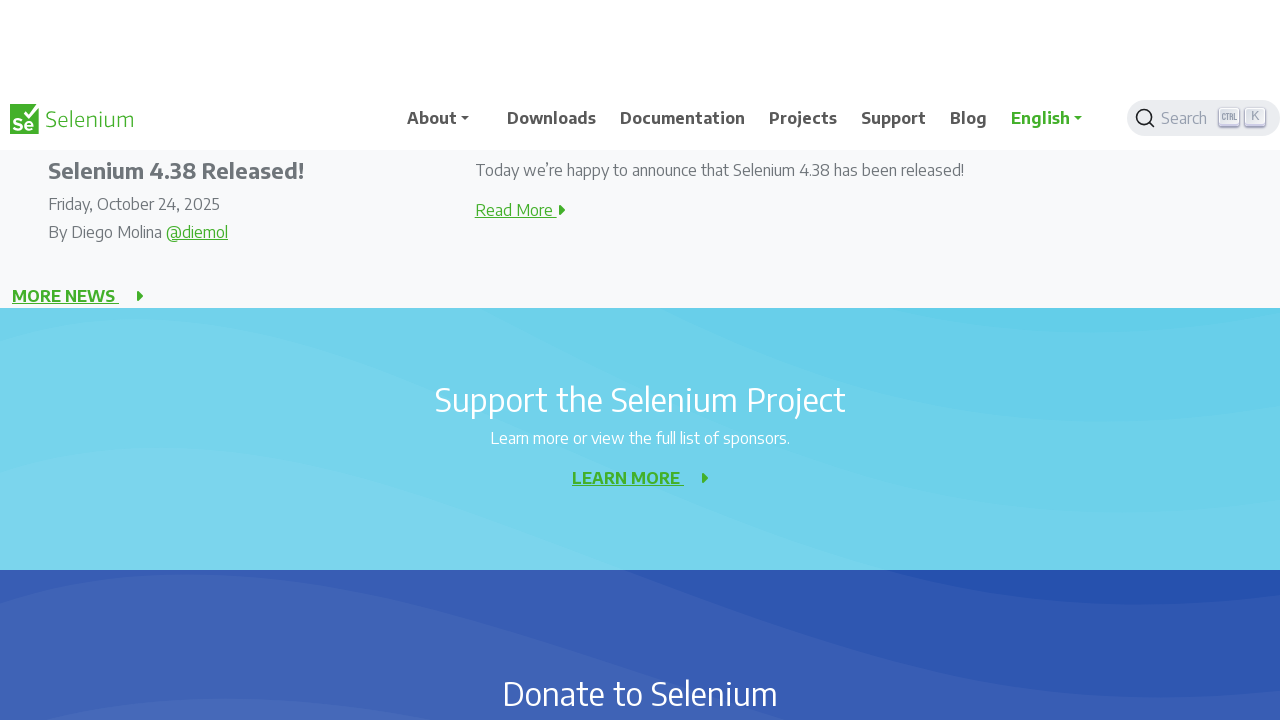

Waited 500ms after scroll
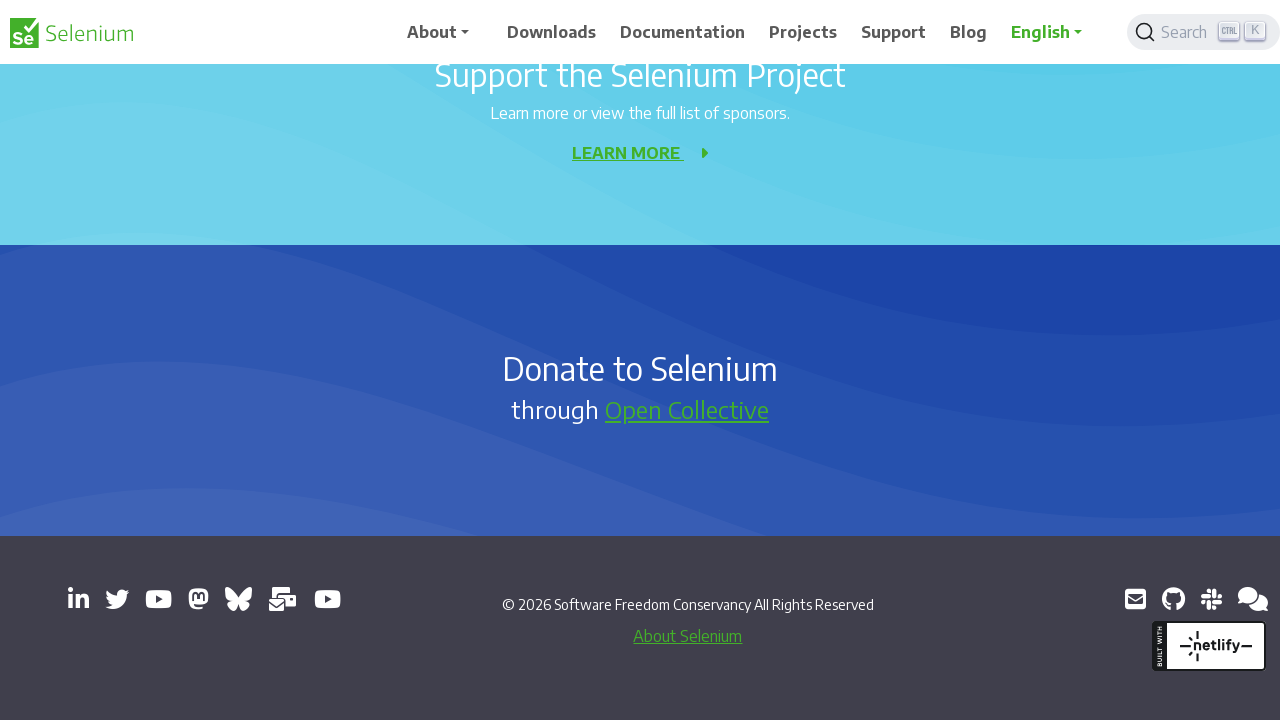

Pressed PageDown to scroll down (iteration 5/11)
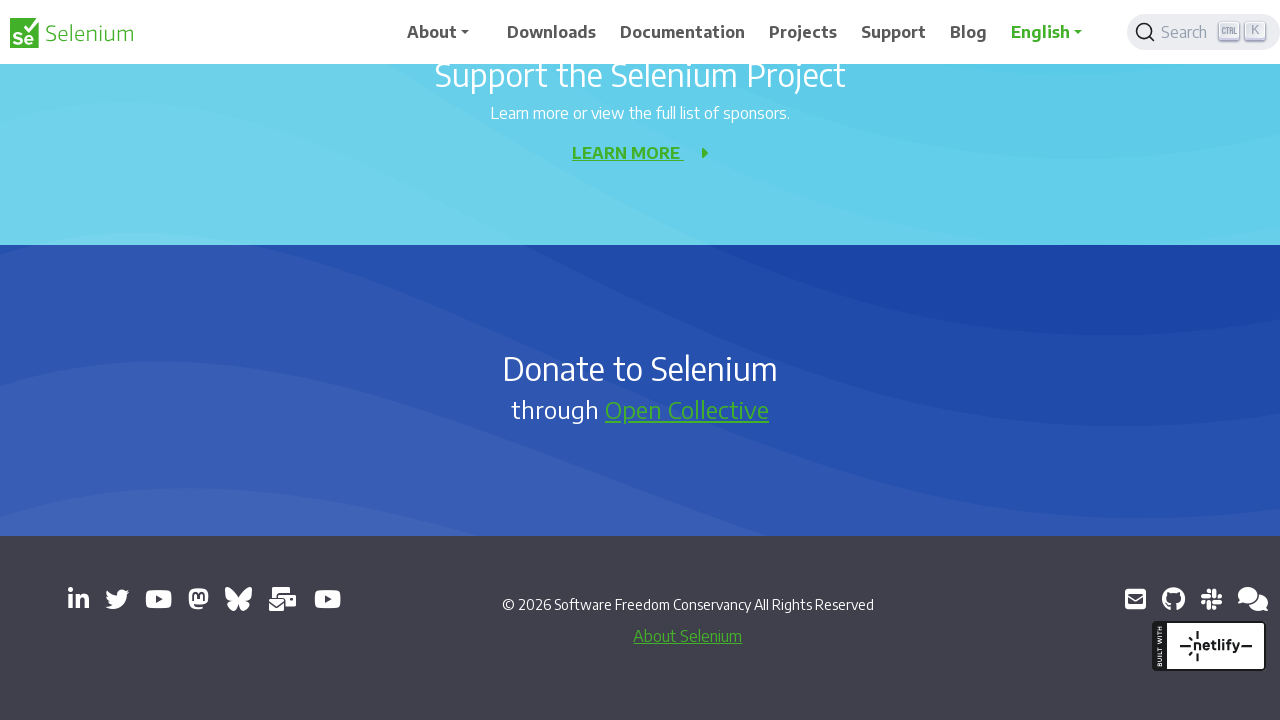

Waited 500ms after scroll
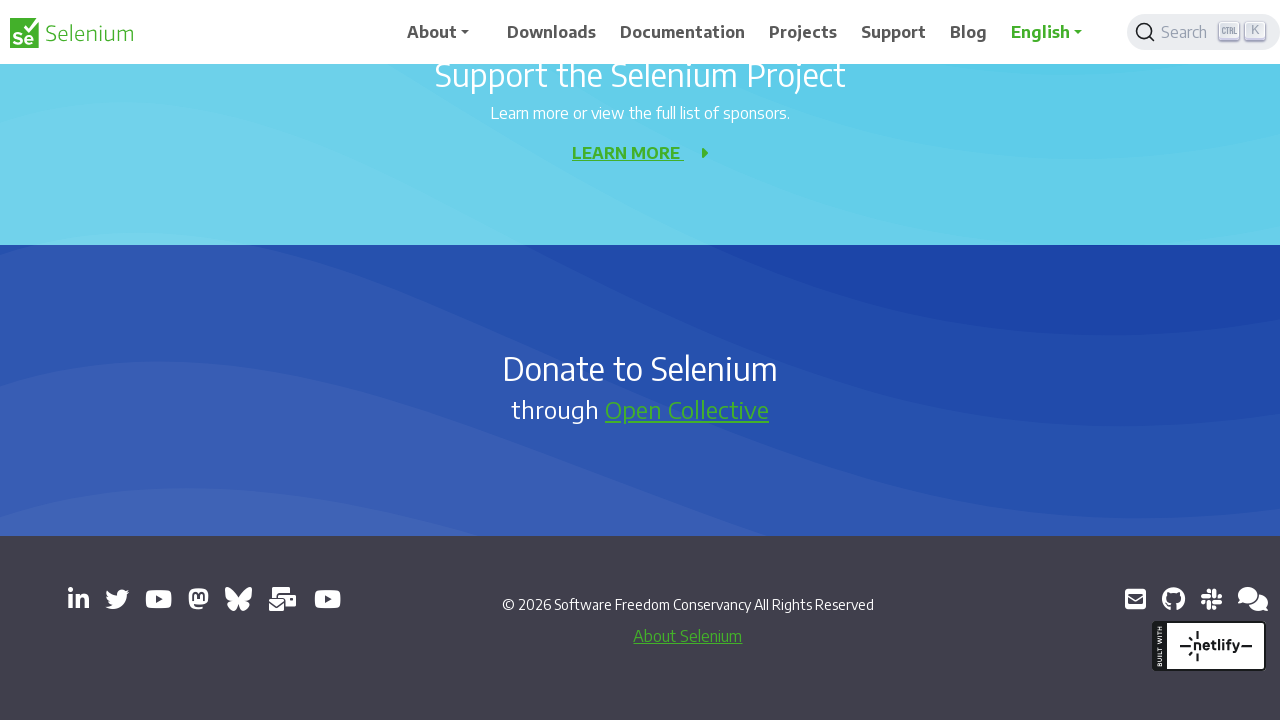

Pressed PageDown to scroll down (iteration 6/11)
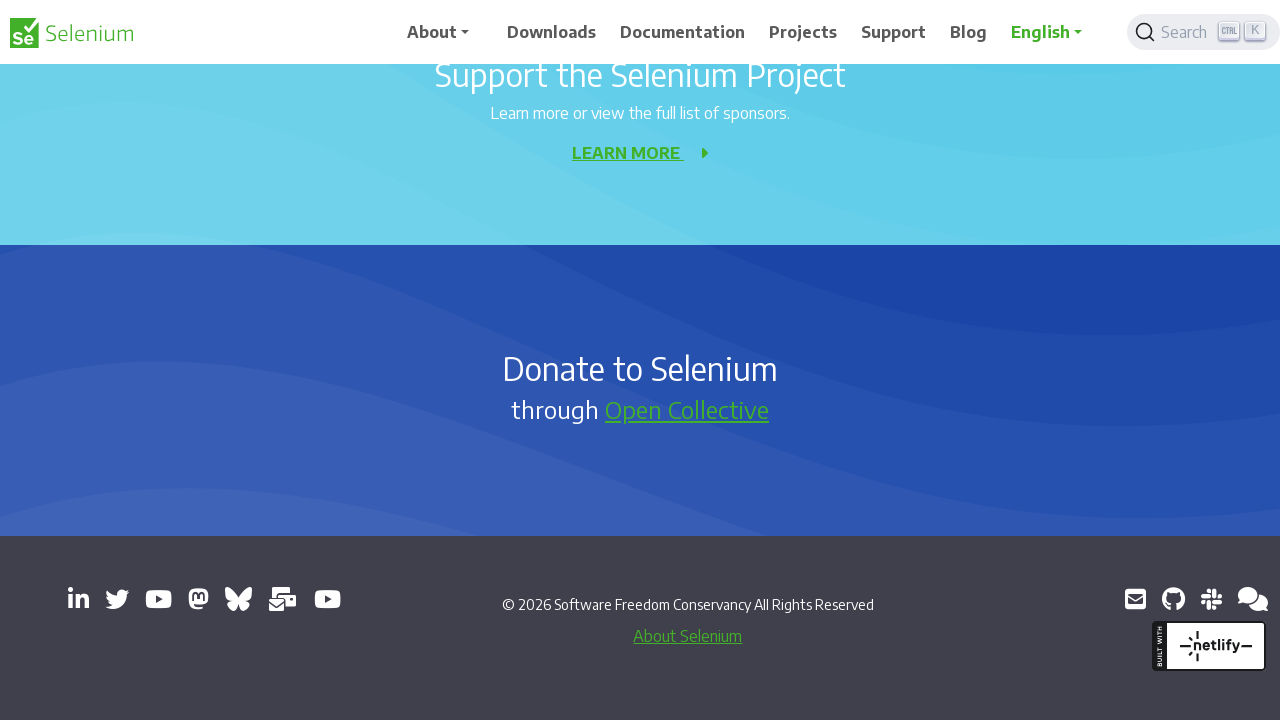

Waited 500ms after scroll
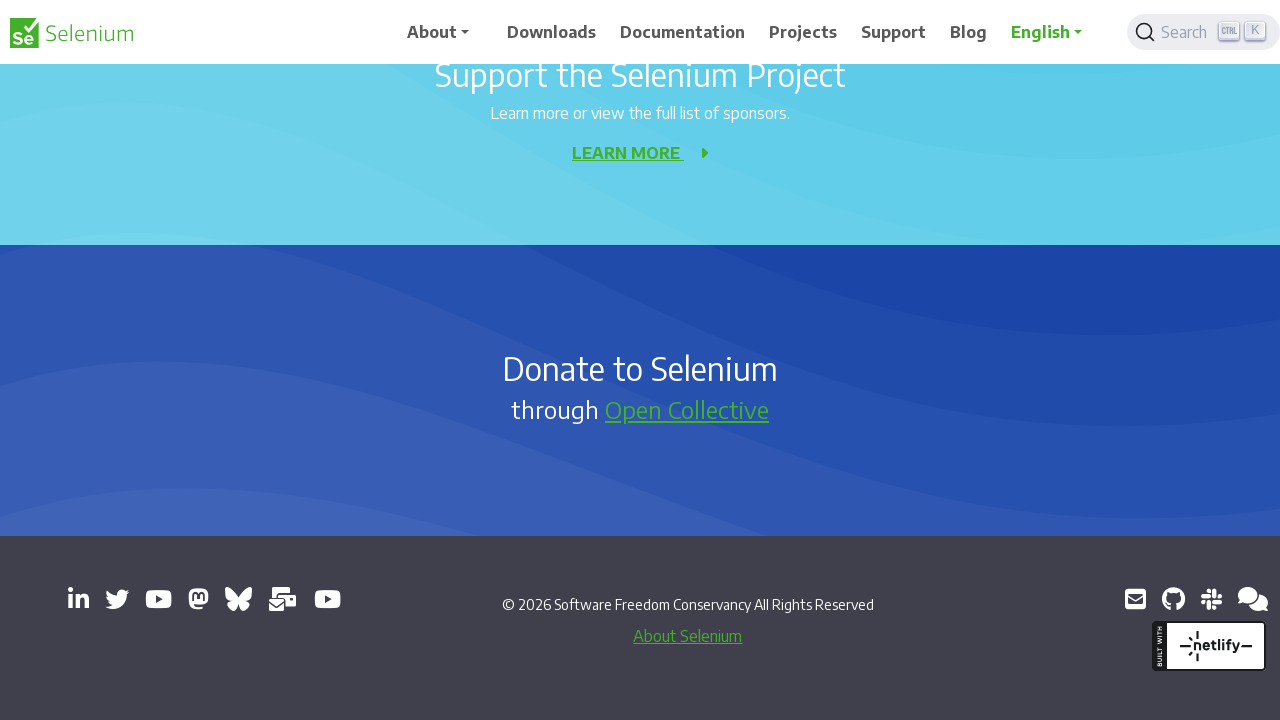

Pressed PageDown to scroll down (iteration 7/11)
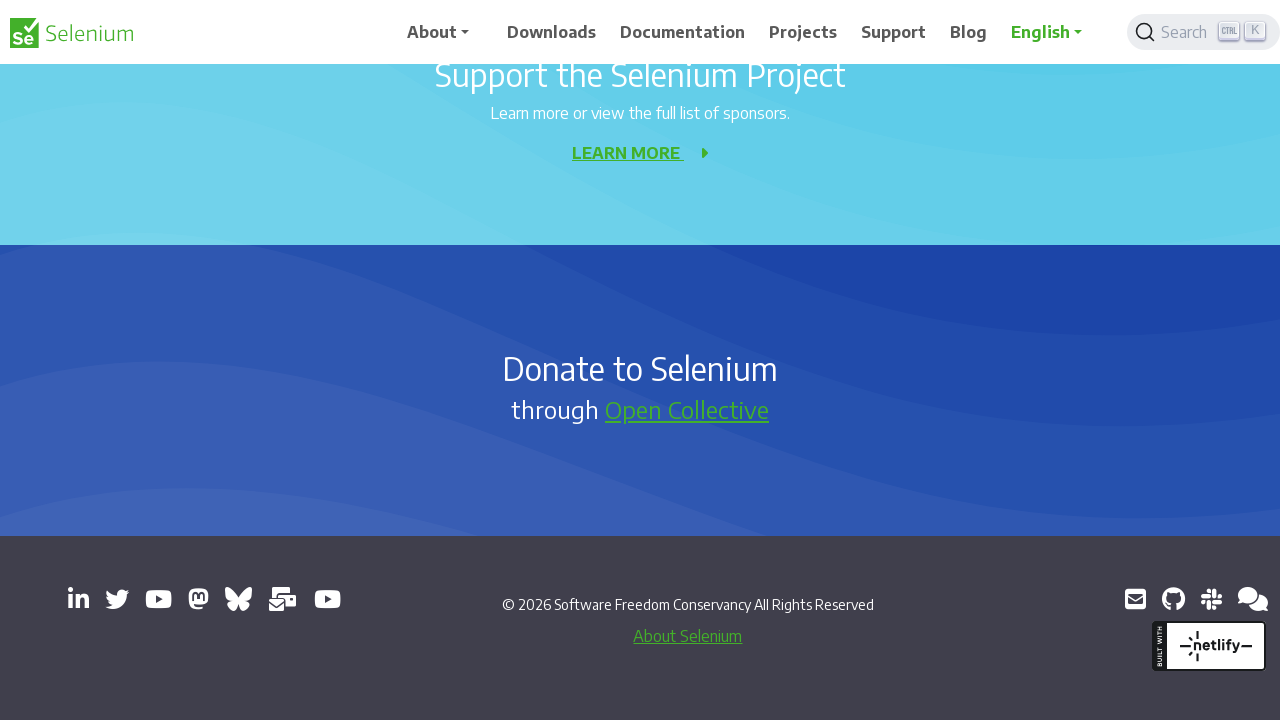

Waited 500ms after scroll
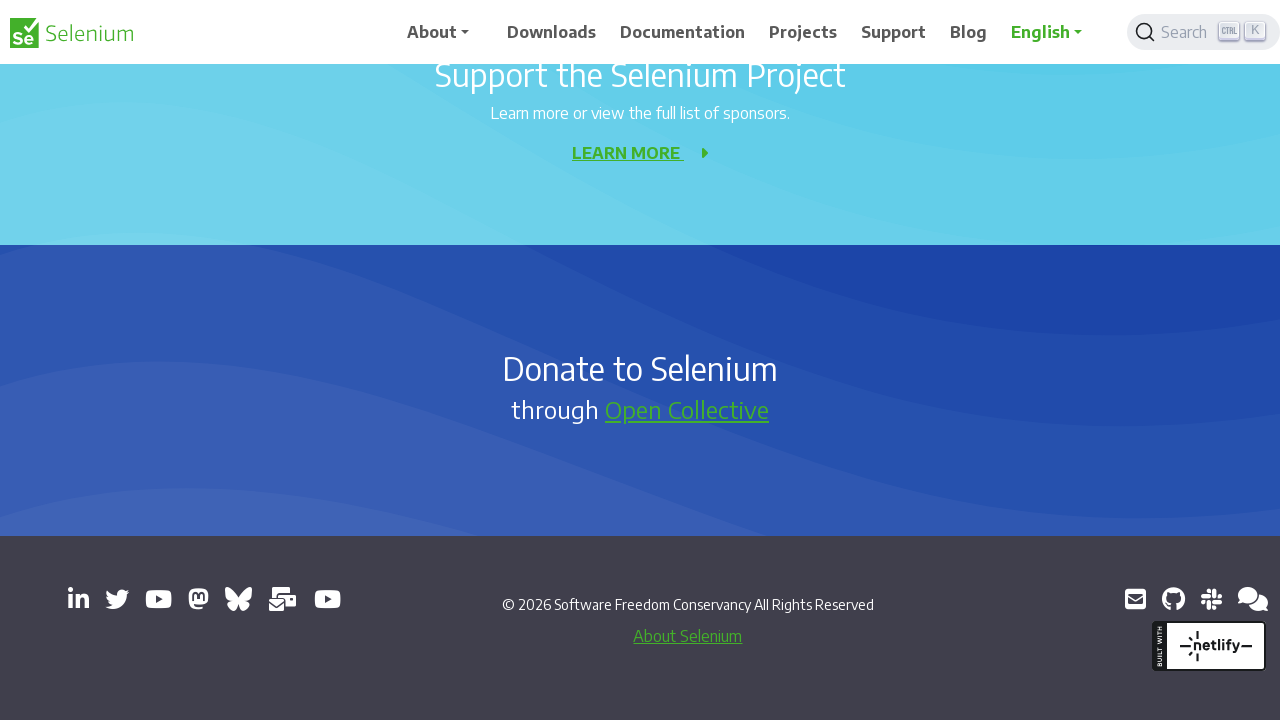

Pressed PageDown to scroll down (iteration 8/11)
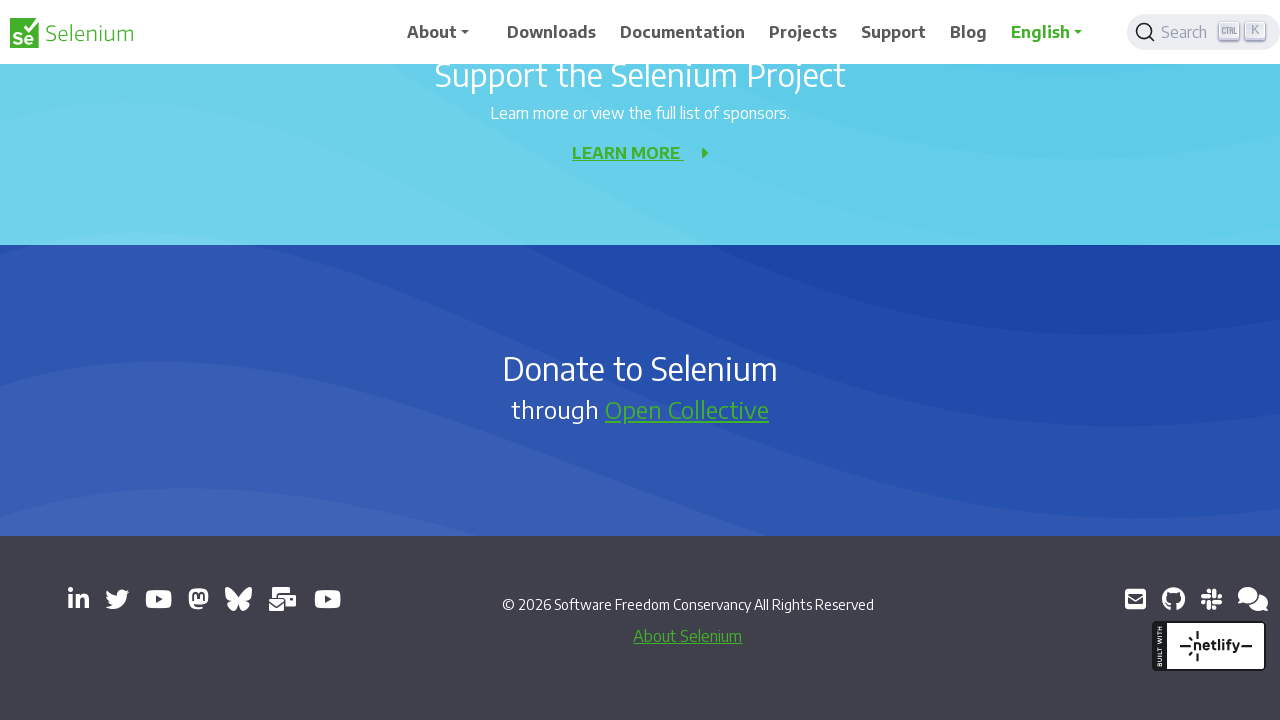

Waited 500ms after scroll
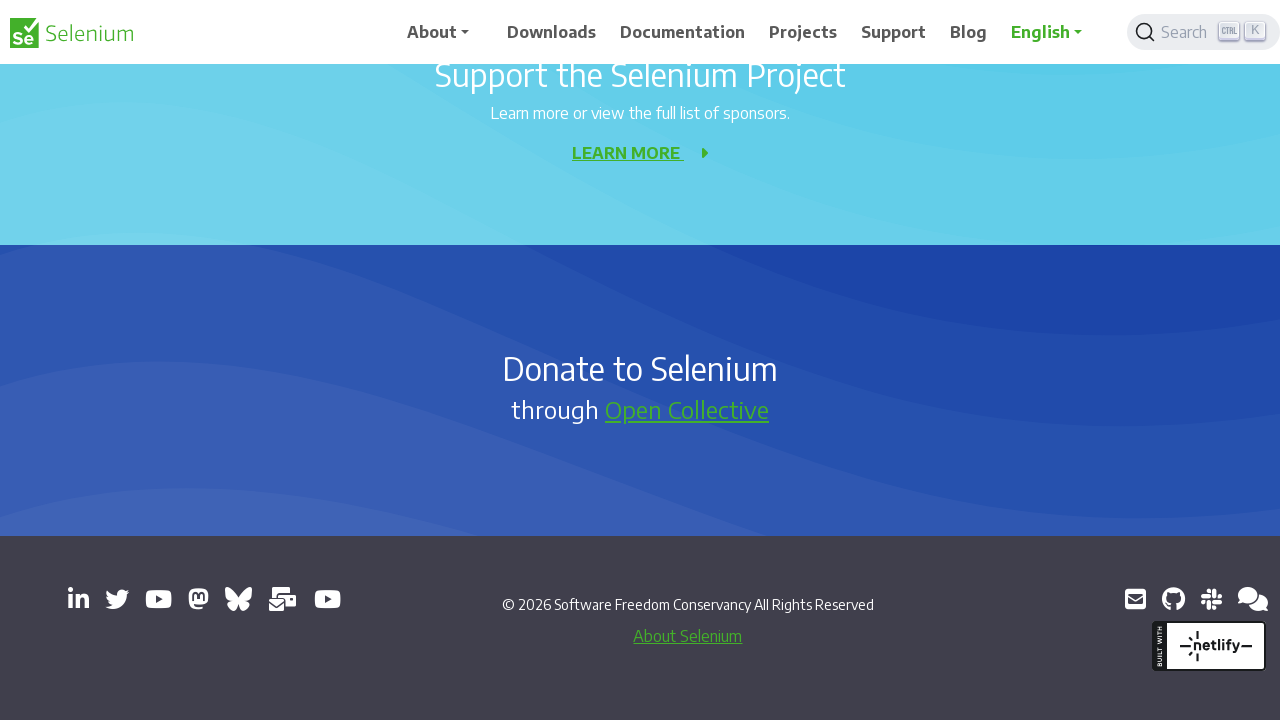

Pressed PageDown to scroll down (iteration 9/11)
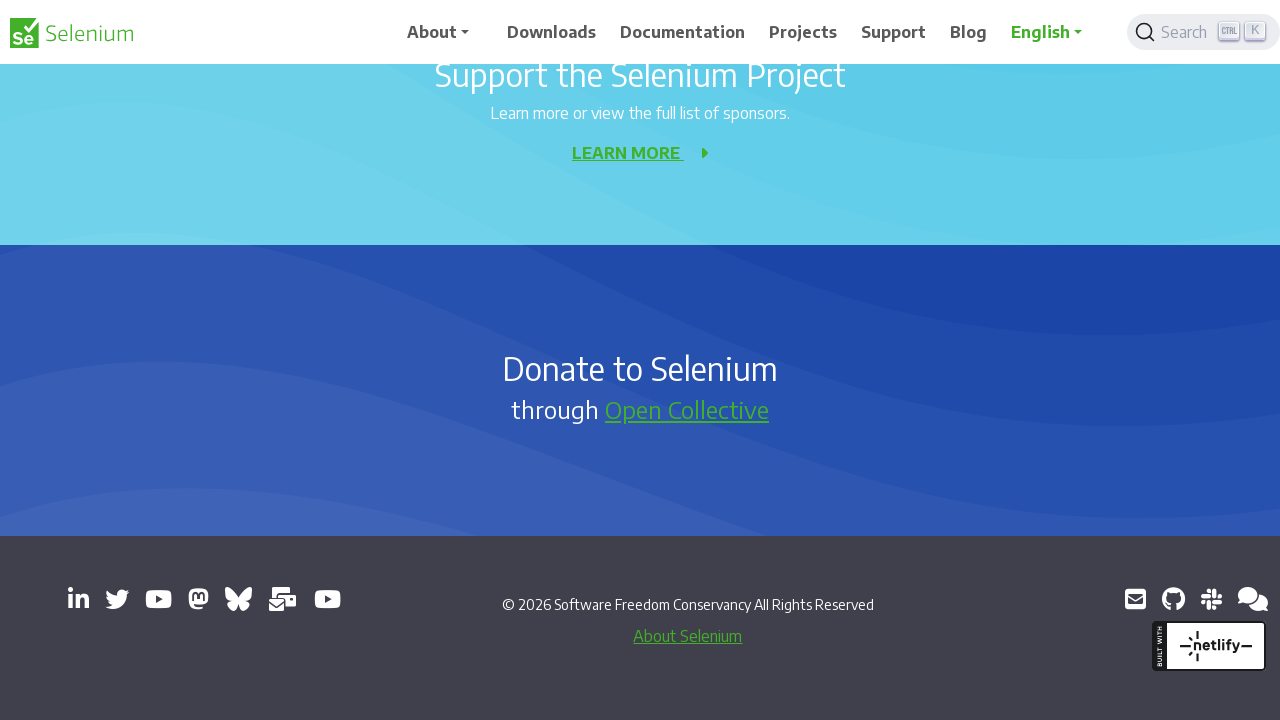

Waited 500ms after scroll
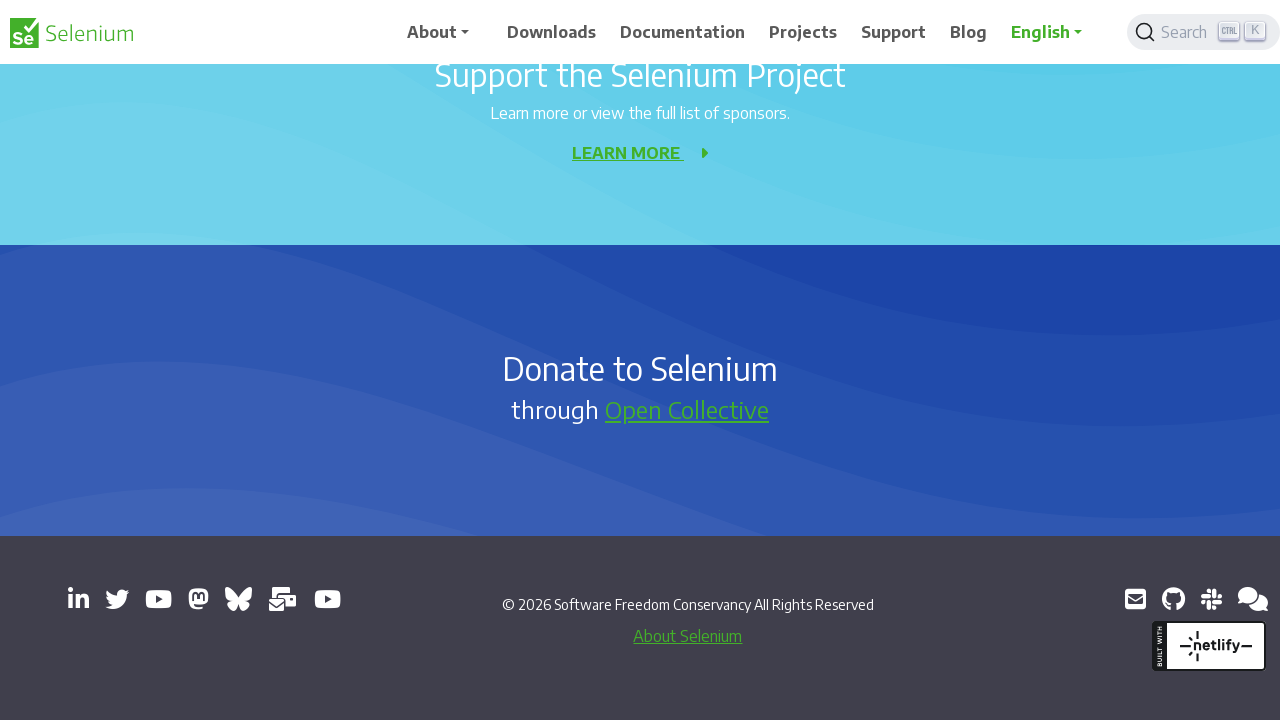

Pressed PageDown to scroll down (iteration 10/11)
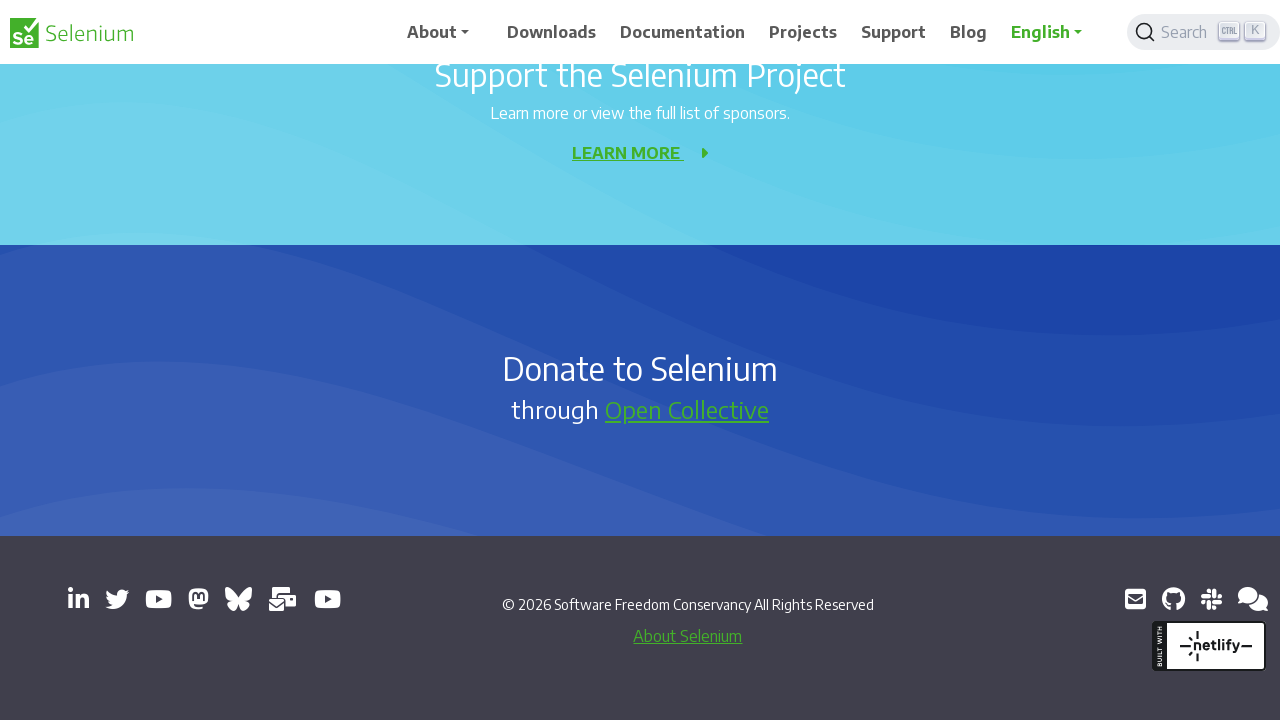

Waited 500ms after scroll
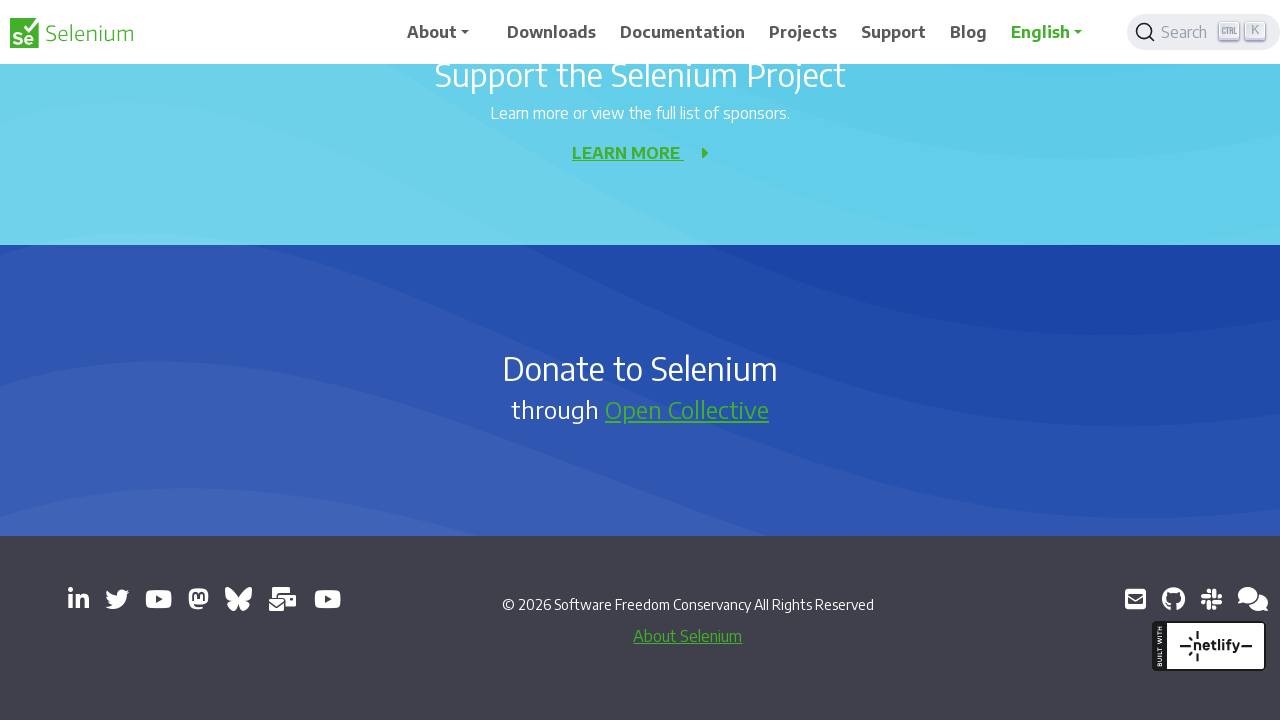

Pressed PageDown to scroll down (iteration 11/11)
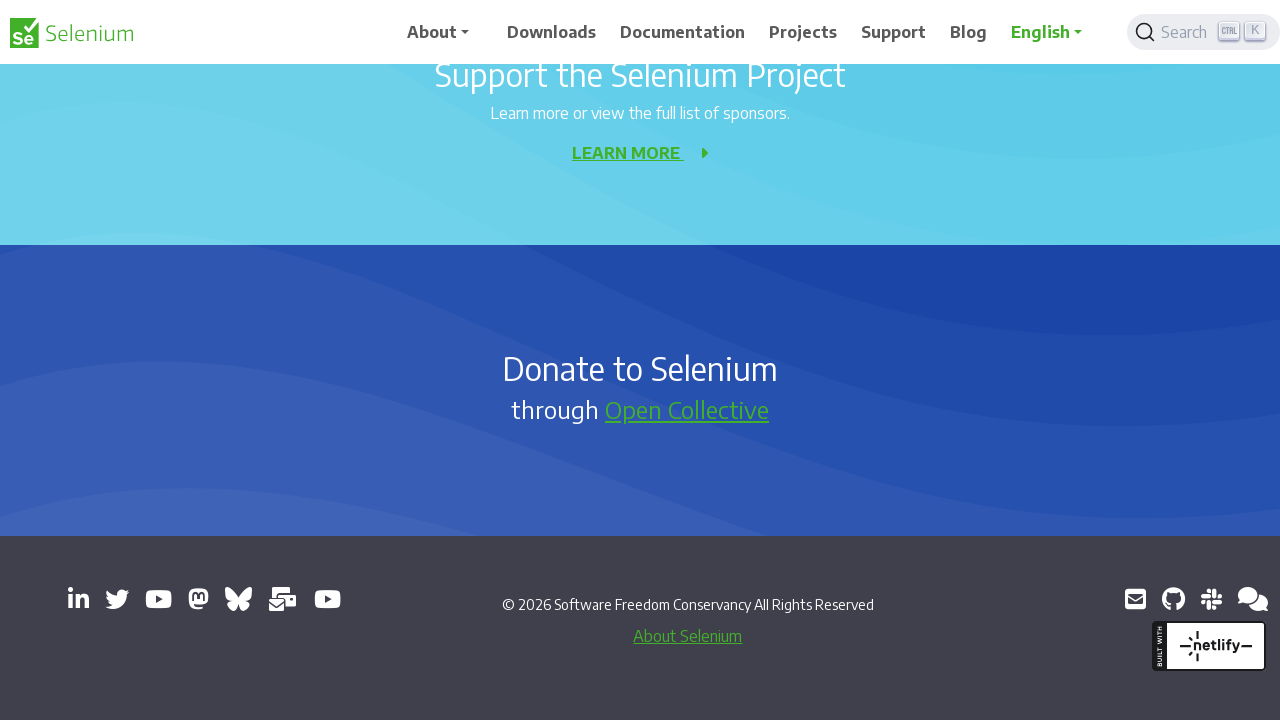

Waited 500ms after scroll
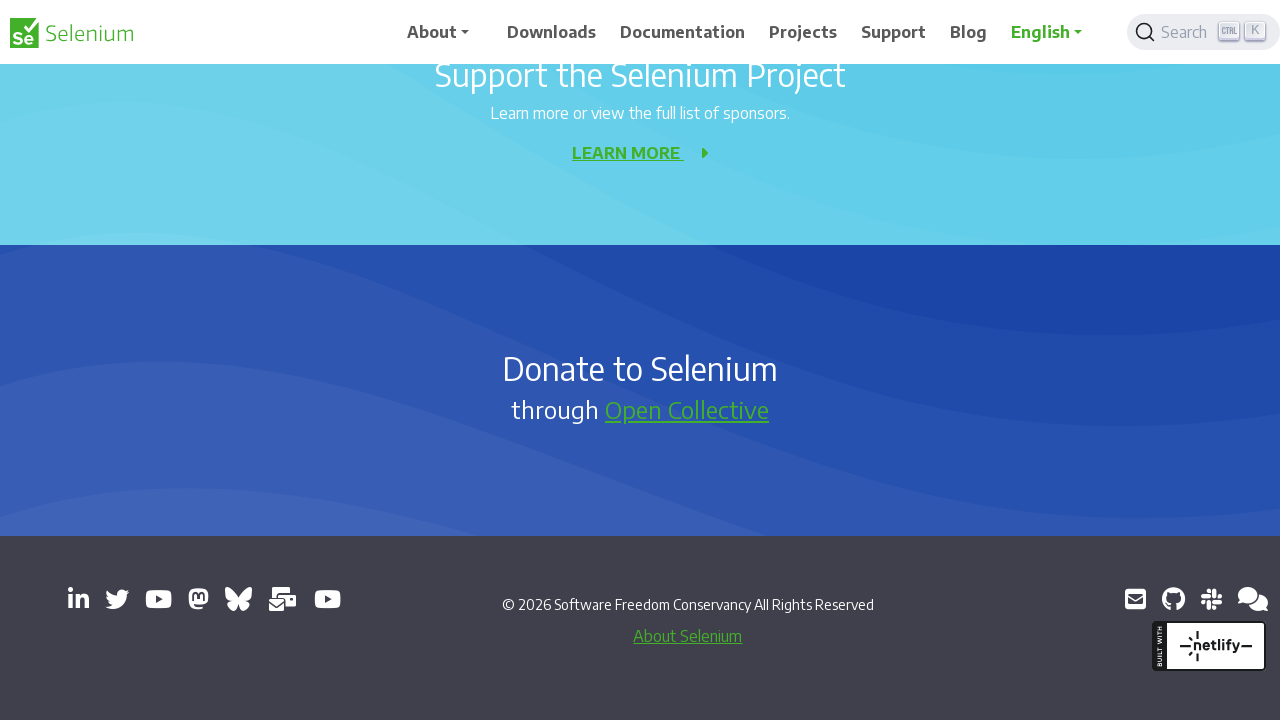

Pressed Enter key
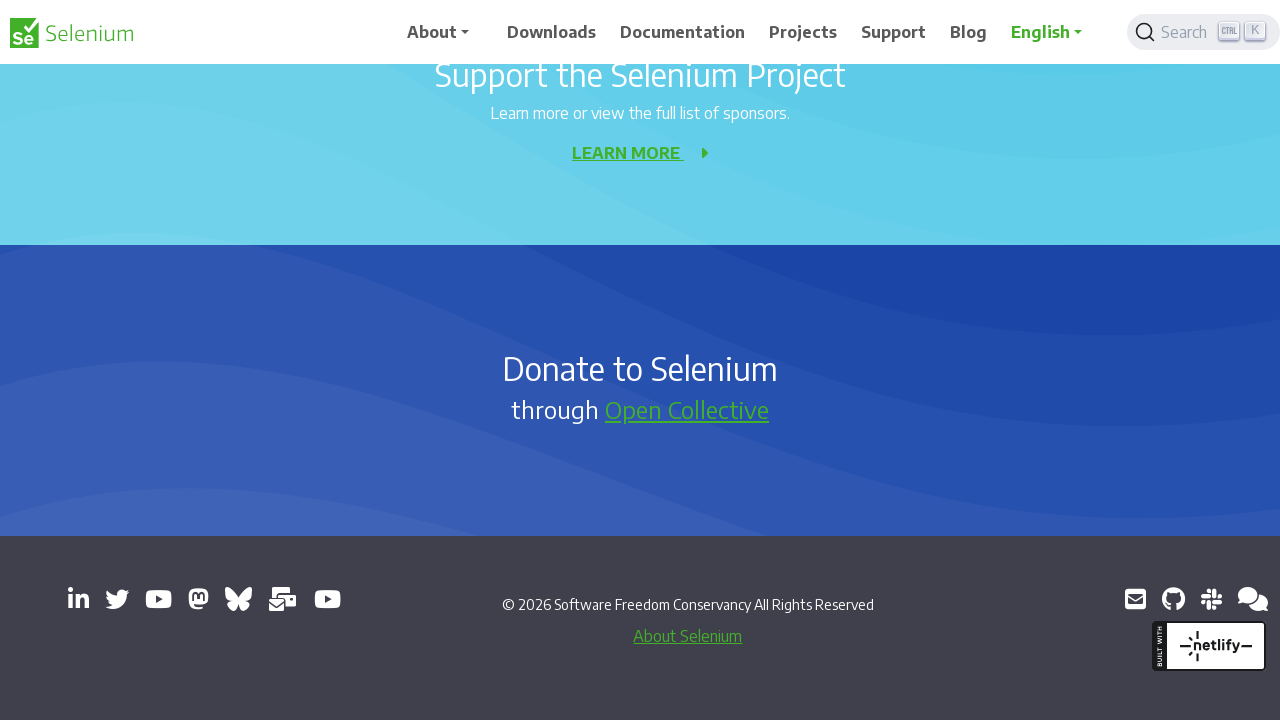

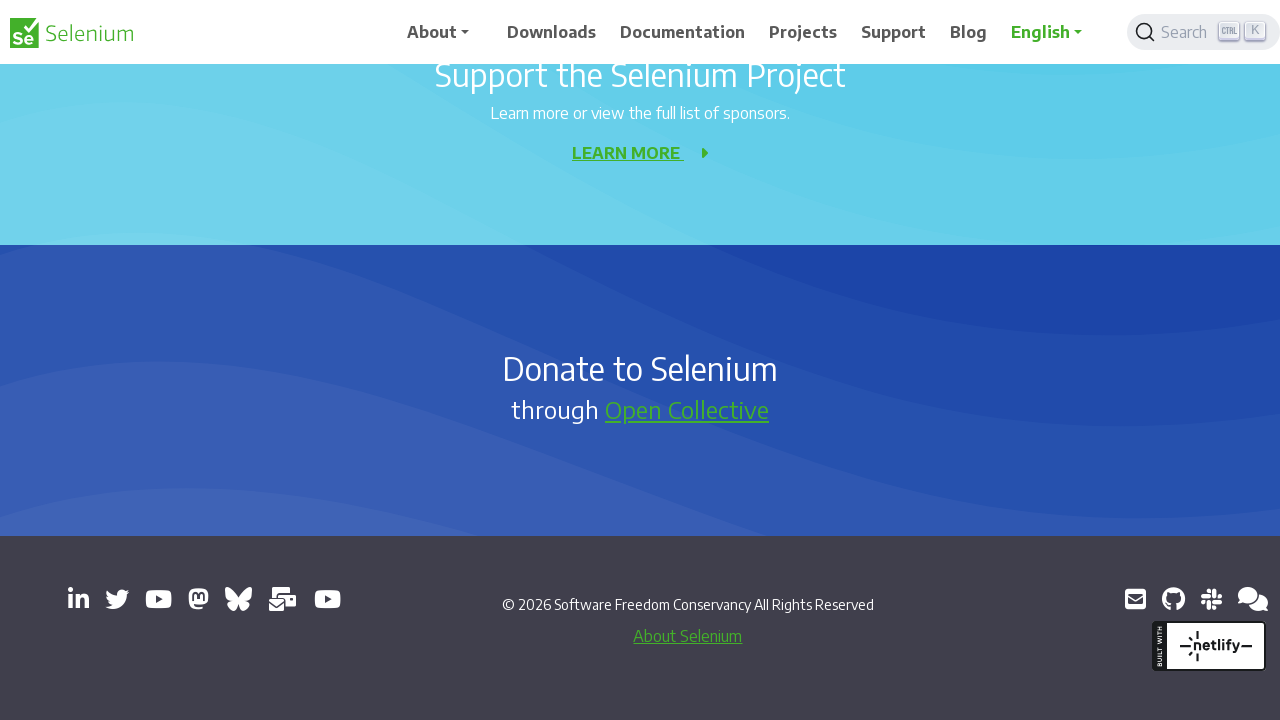